Tests the Text Box form on DemoQA by filling in user details (name, email, current address, permanent address), submitting the form, and verifying the submitted data appears in the output section.

Starting URL: https://demoqa.com/text-box

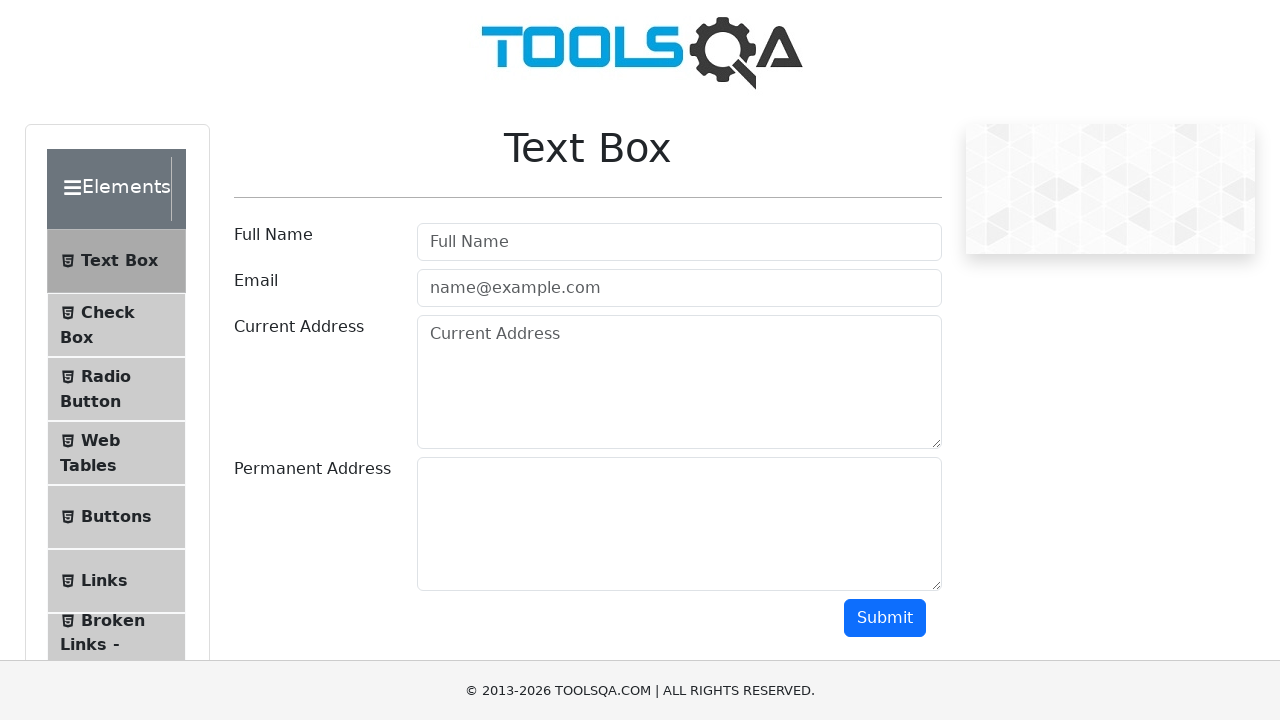

Filled Full Name field with 'Maria Garcia' on #userName
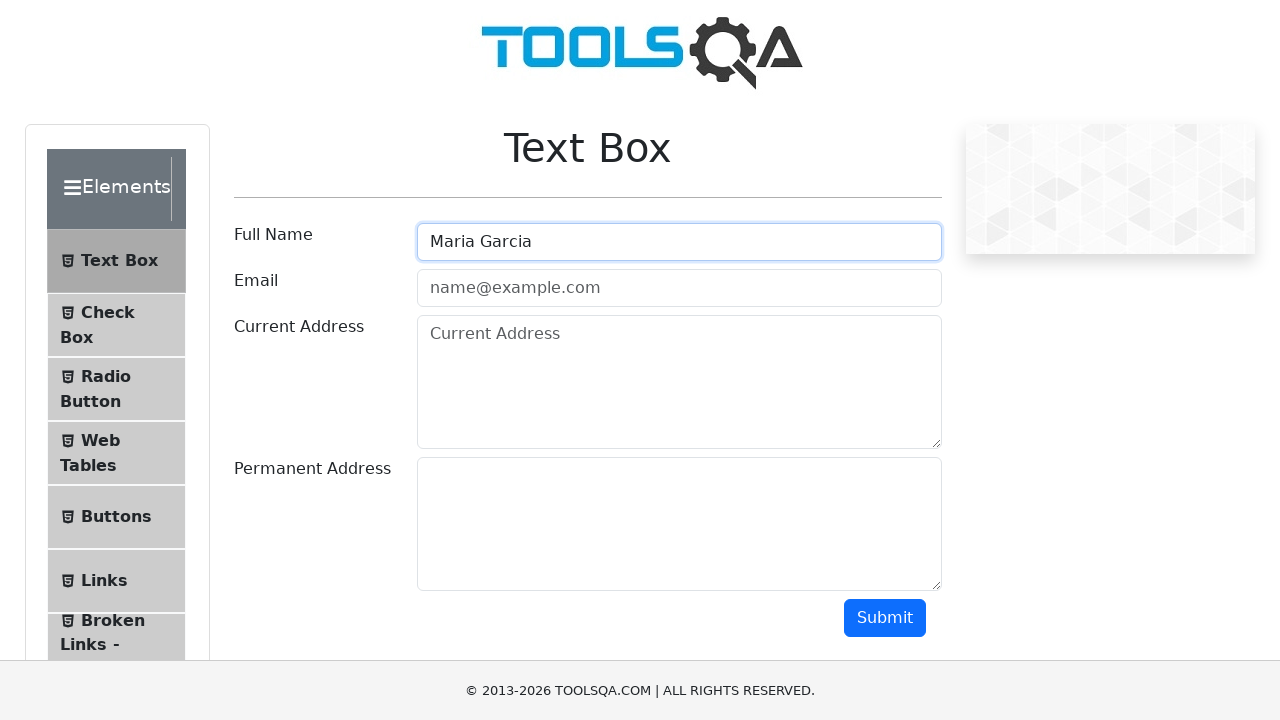

Filled Email field with 'maria.garcia@example.com' on #userEmail
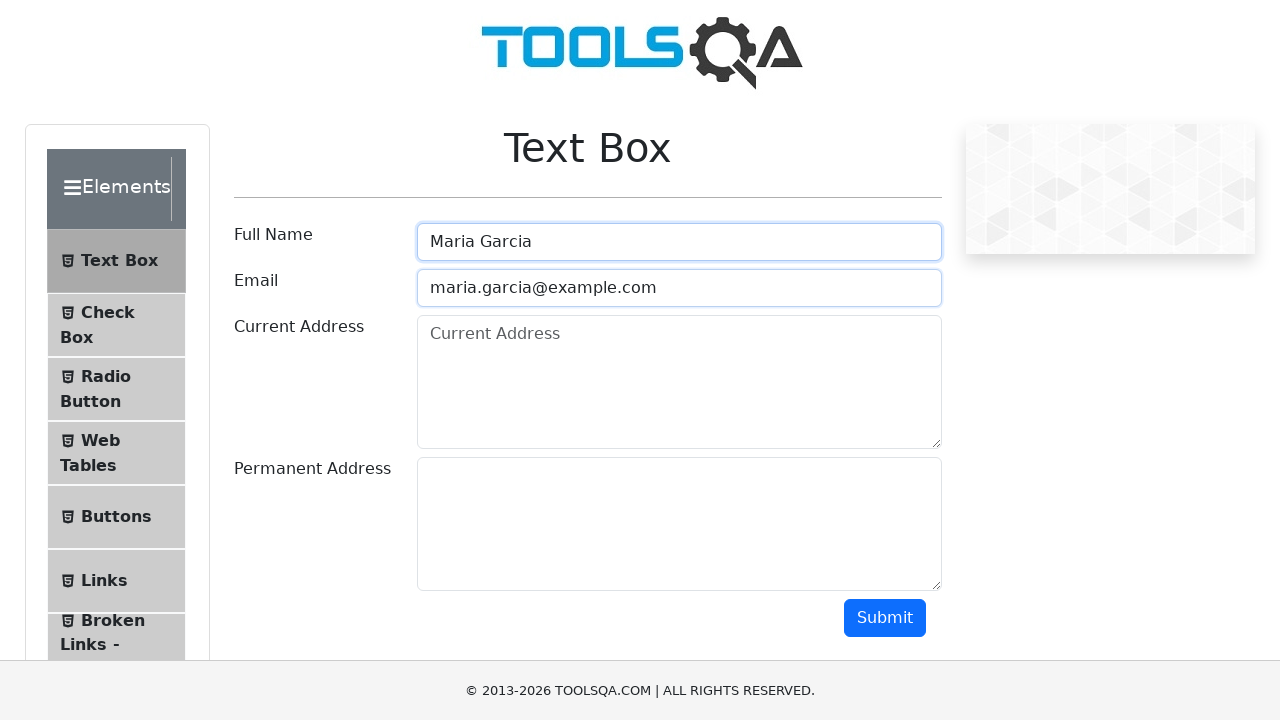

Filled Current Address field with 'Avenida Principal 456' on #currentAddress
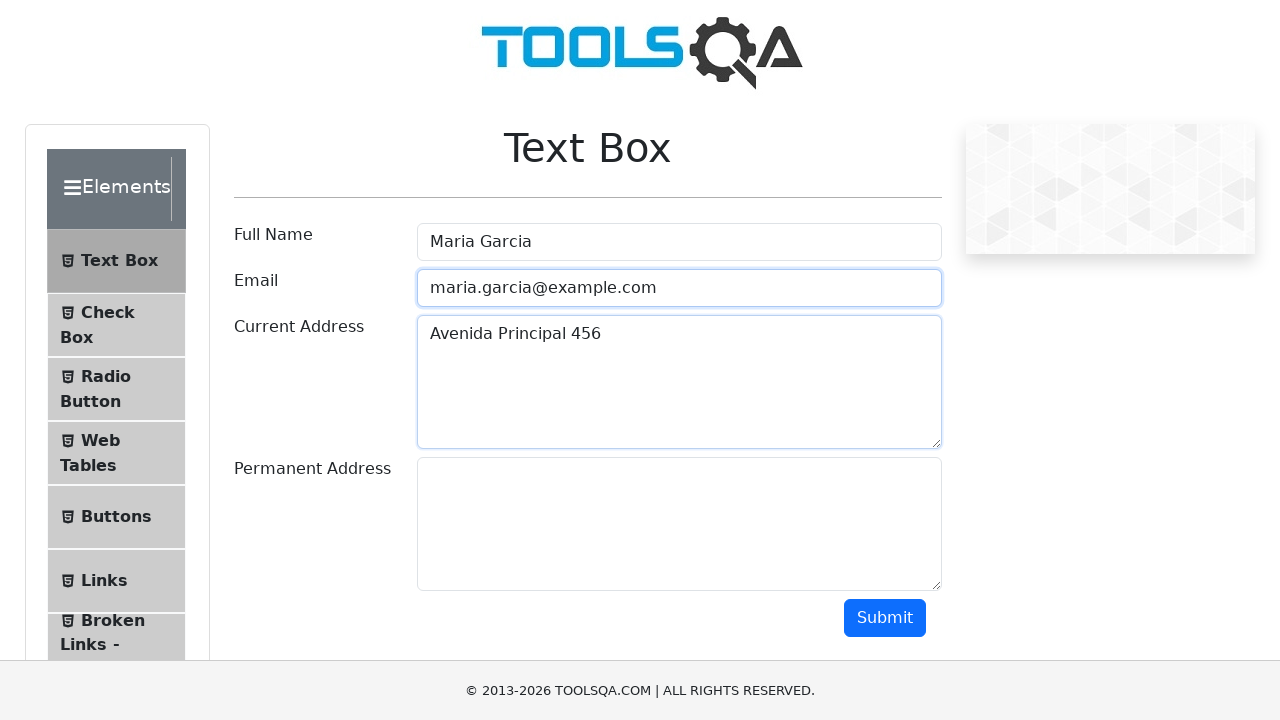

Filled Permanent Address field with 'Apartamento 3B, Edificio Central' on #permanentAddress
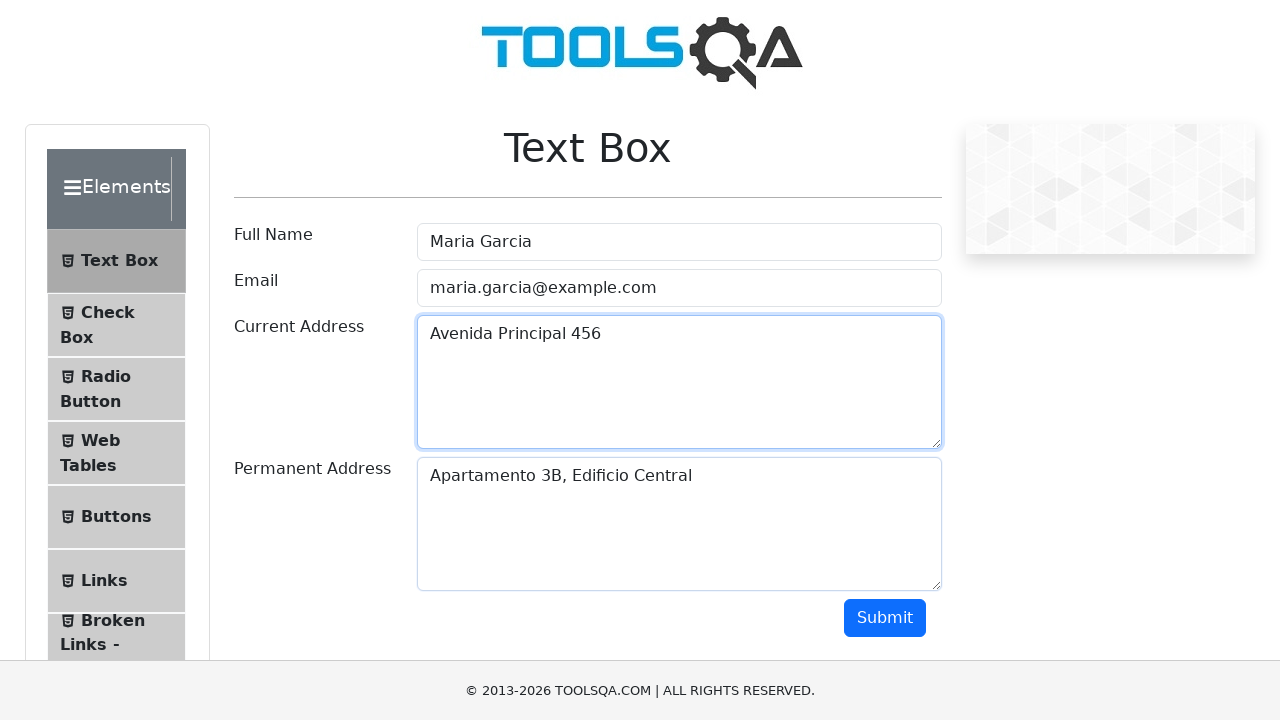

Clicked Submit button at (885, 618) on #submit
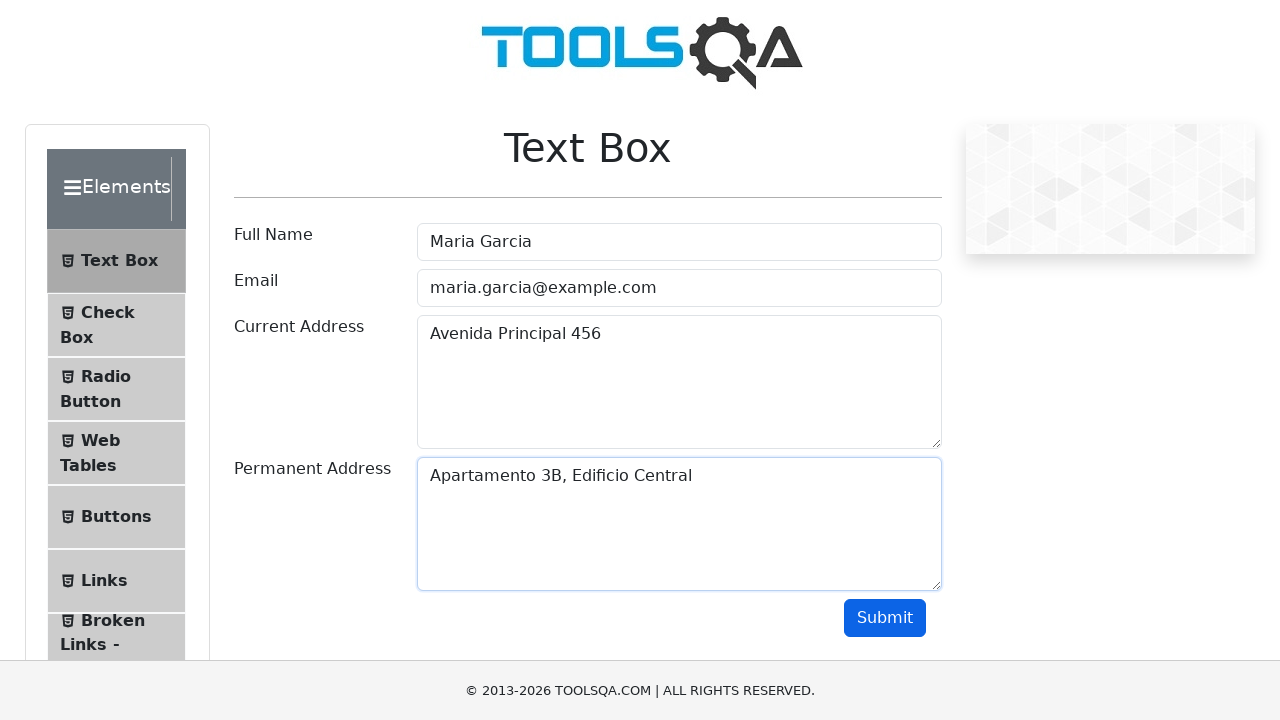

Output section appeared after form submission
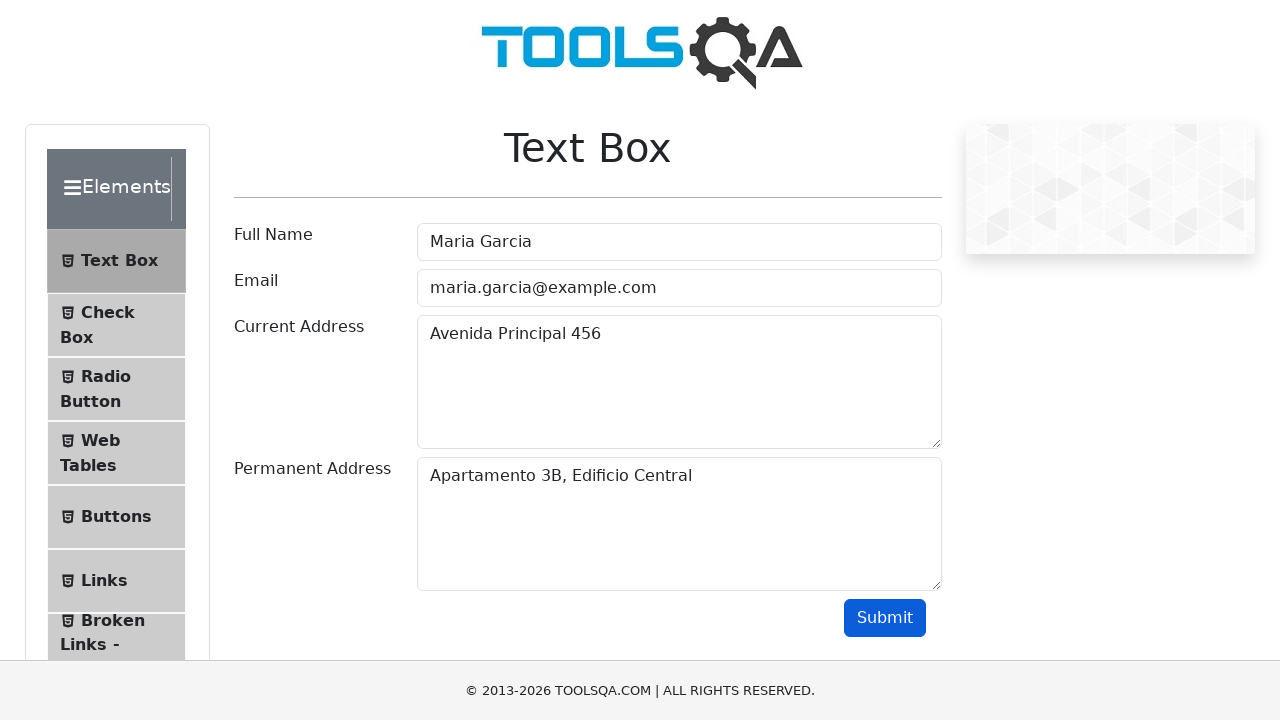

Verified that submitted name 'Maria Garcia' appears in output
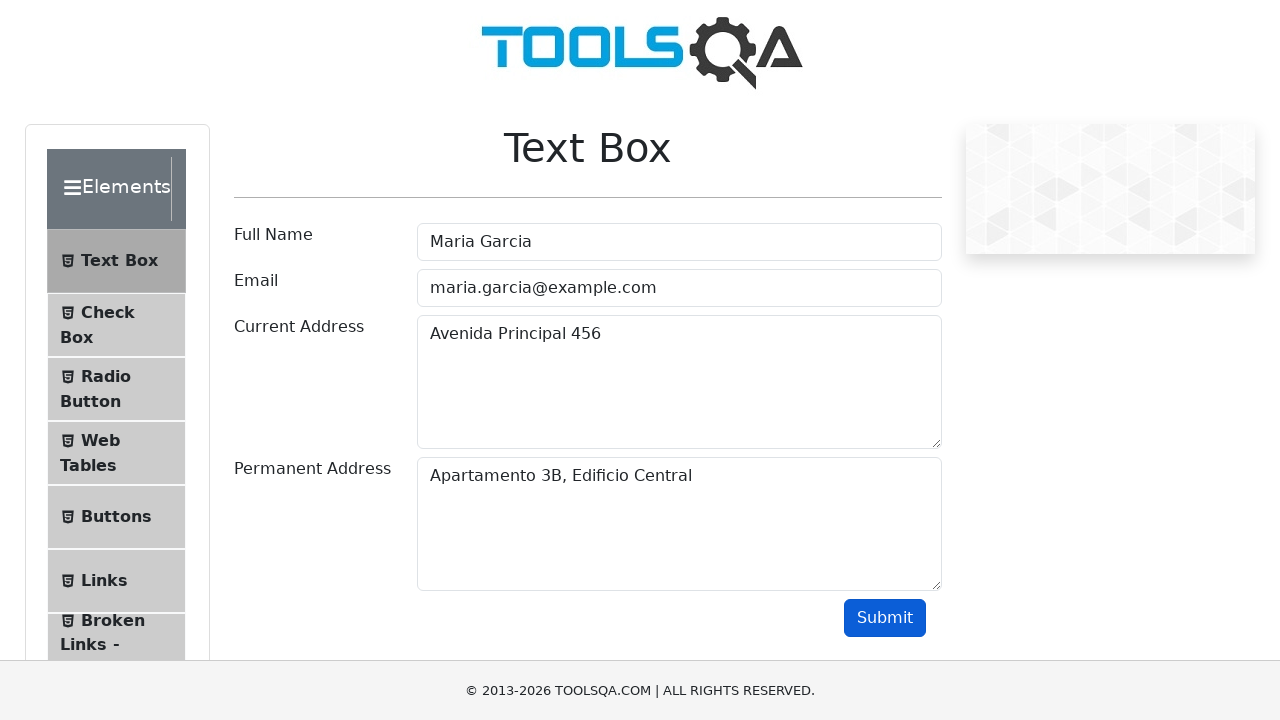

Verified that submitted email 'maria.garcia@example.com' appears in output
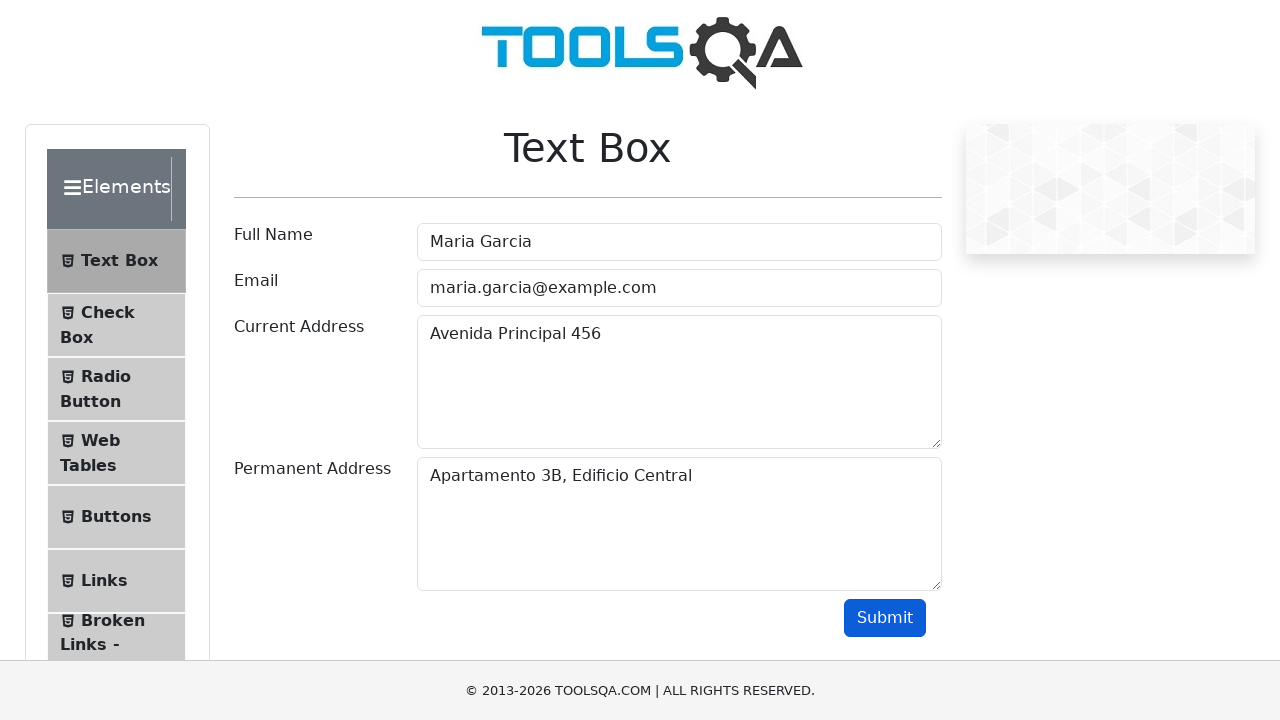

Verified that submitted current address 'Avenida Principal 456' appears in output
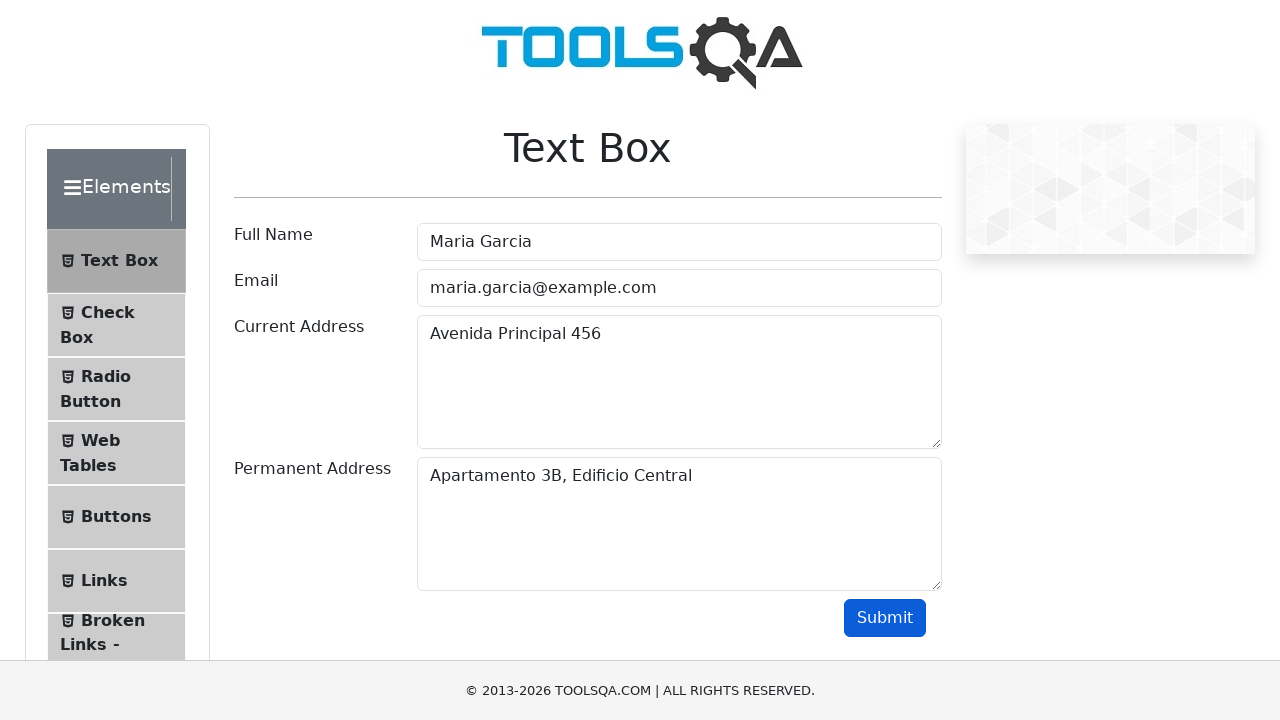

Verified that submitted permanent address 'Apartamento 3B, Edificio Central' appears in output
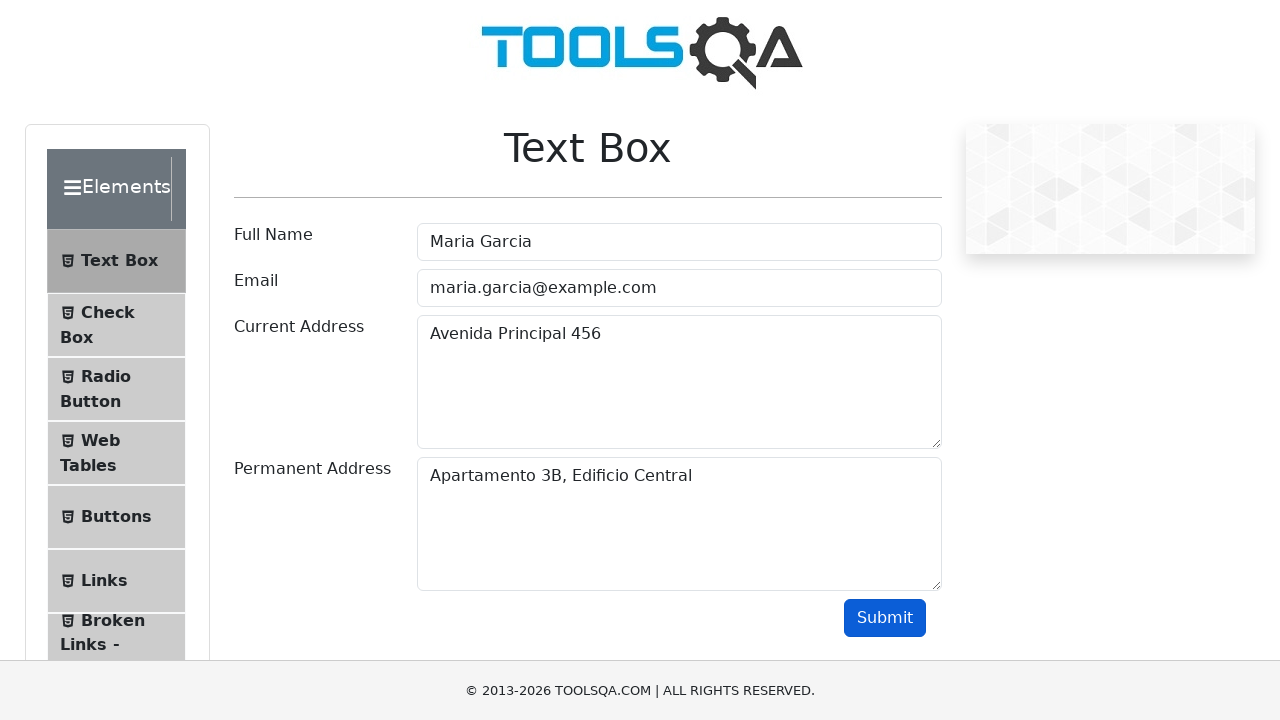

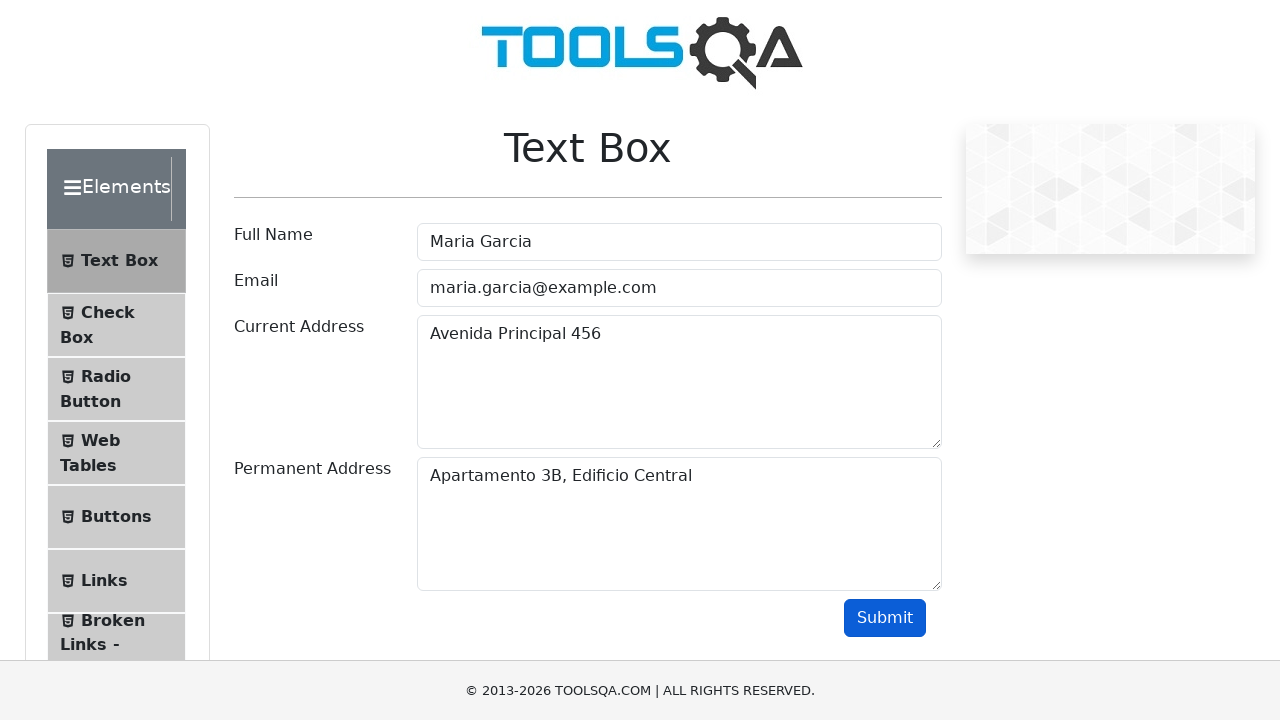